Tests form interaction by focusing on the full name field and filling it with text on the OrangeHRM free trial page

Starting URL: https://www.orangehrm.com/30-day-free-trial/

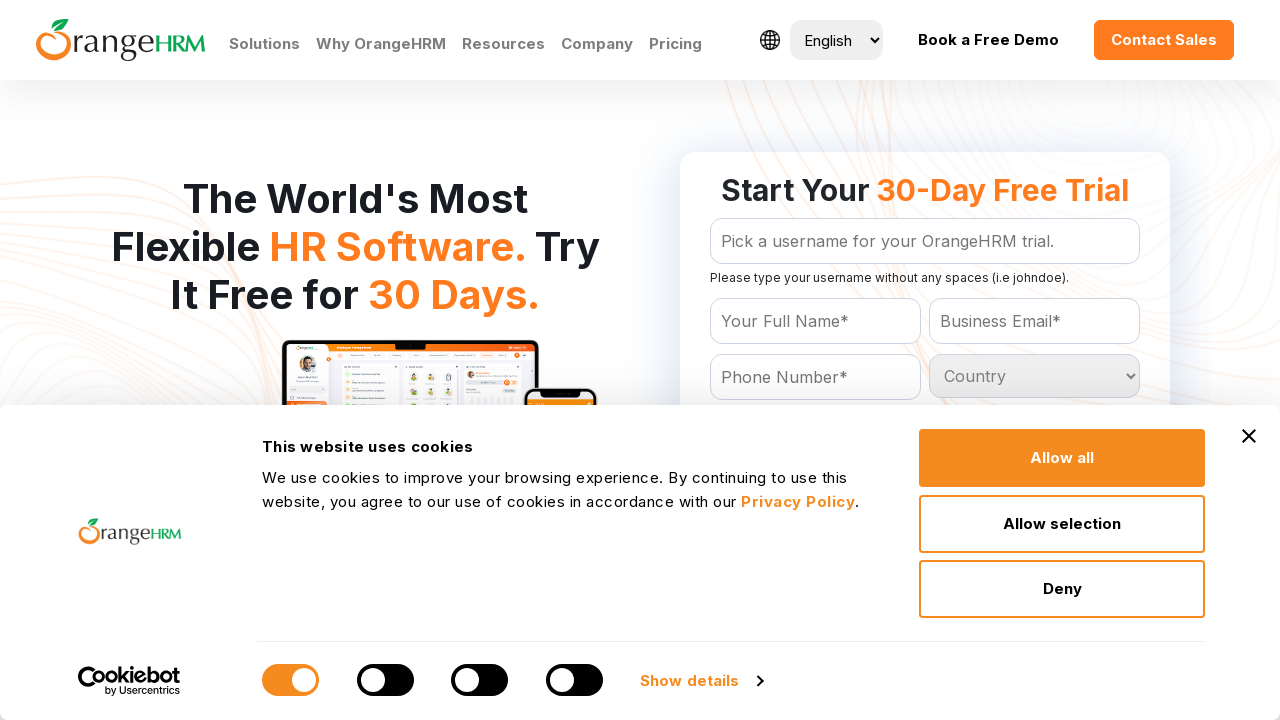

Located the full name field with selector '#Form_getForm_Name'
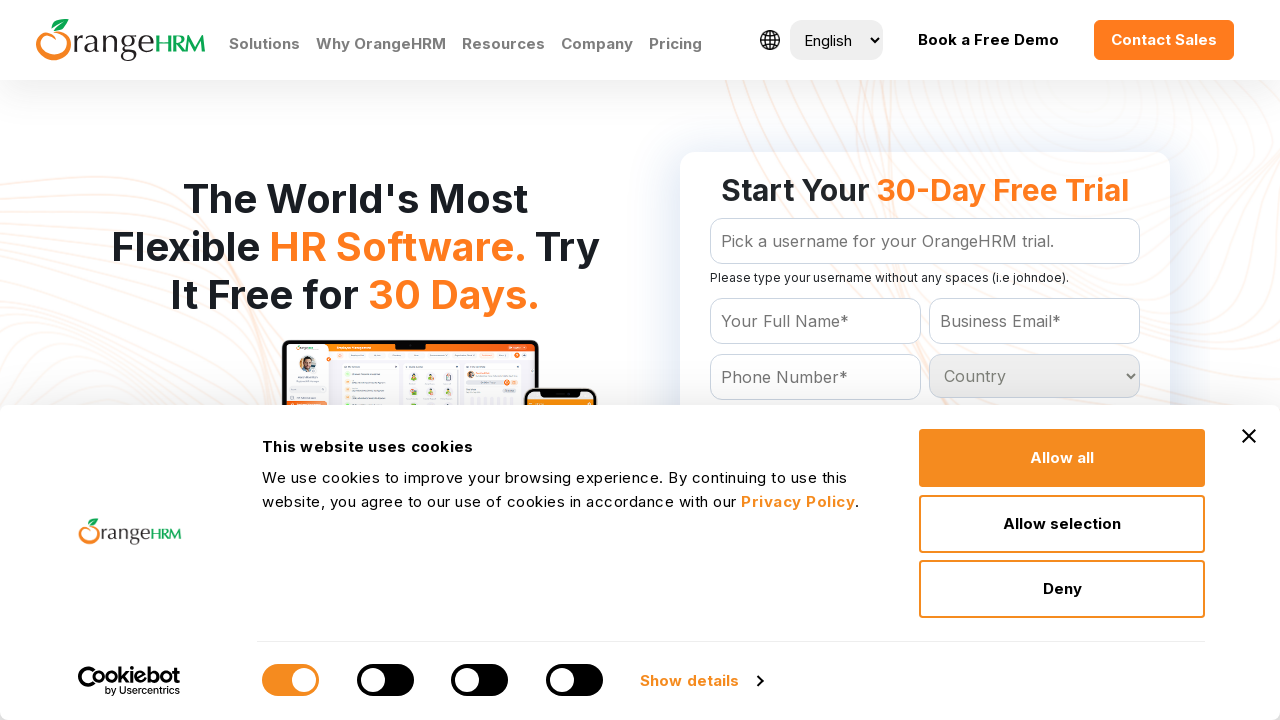

Focused on the full name field on #Form_getForm_Name
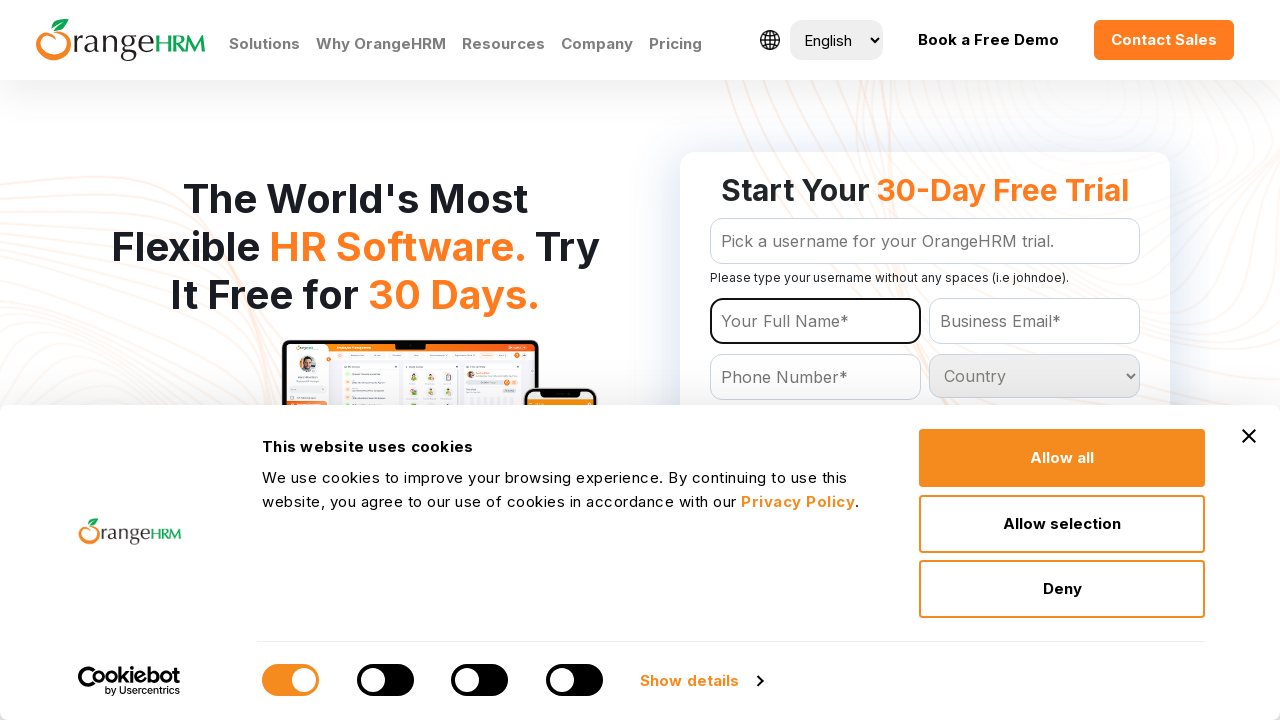

Filled the full name field with 'testing automation' on #Form_getForm_Name
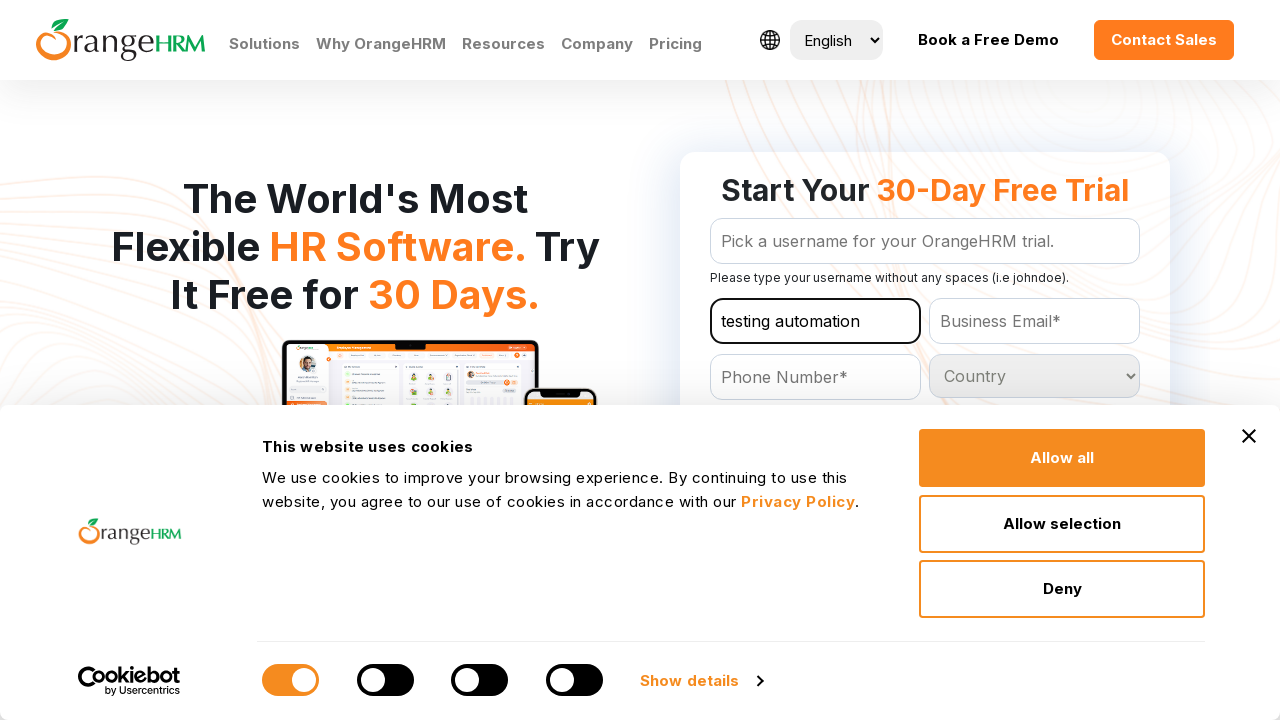

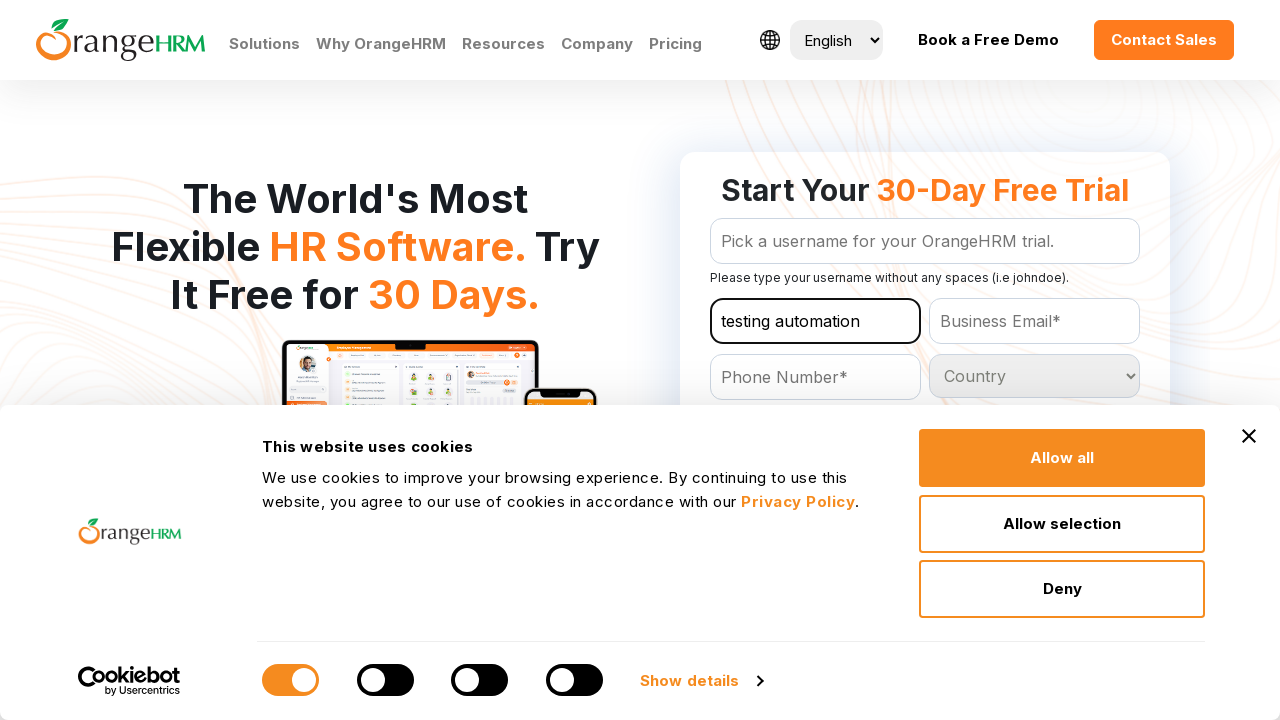